Tests different button interaction types including double-click, right-click (context click), and regular click, verifying appropriate messages appear for each.

Starting URL: https://demoqa.com/buttons

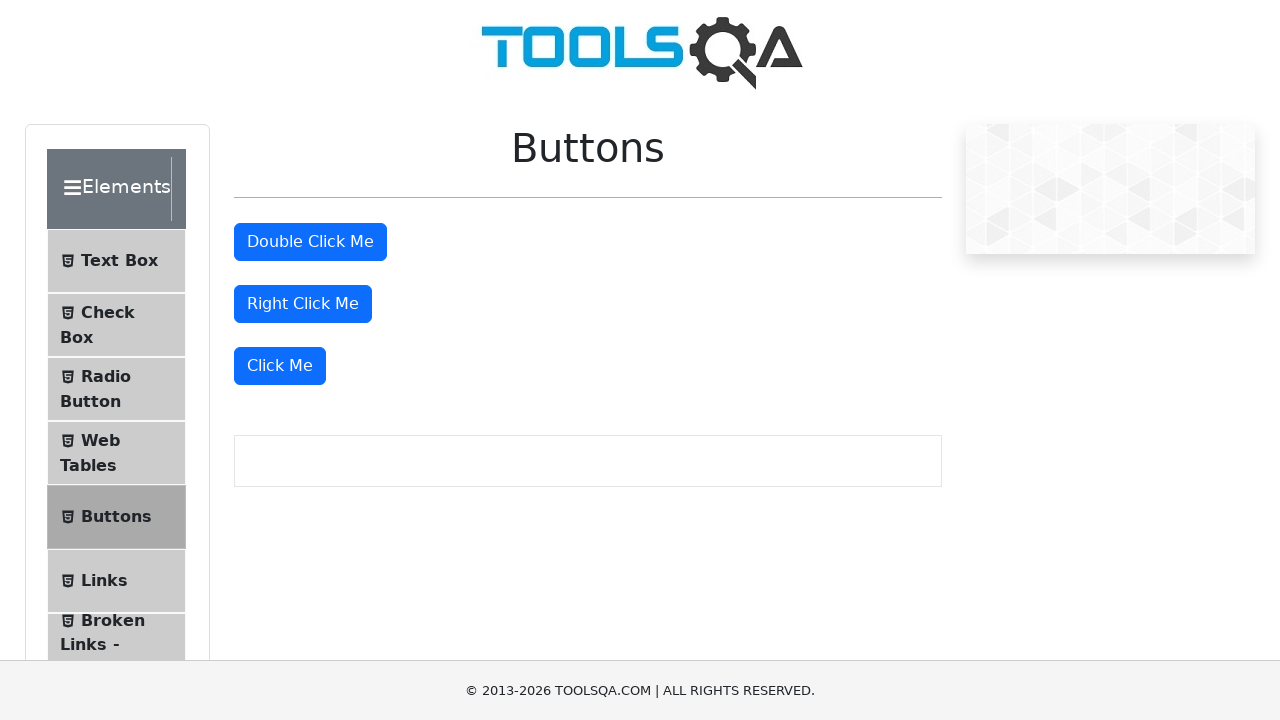

Navigated to https://demoqa.com/buttons
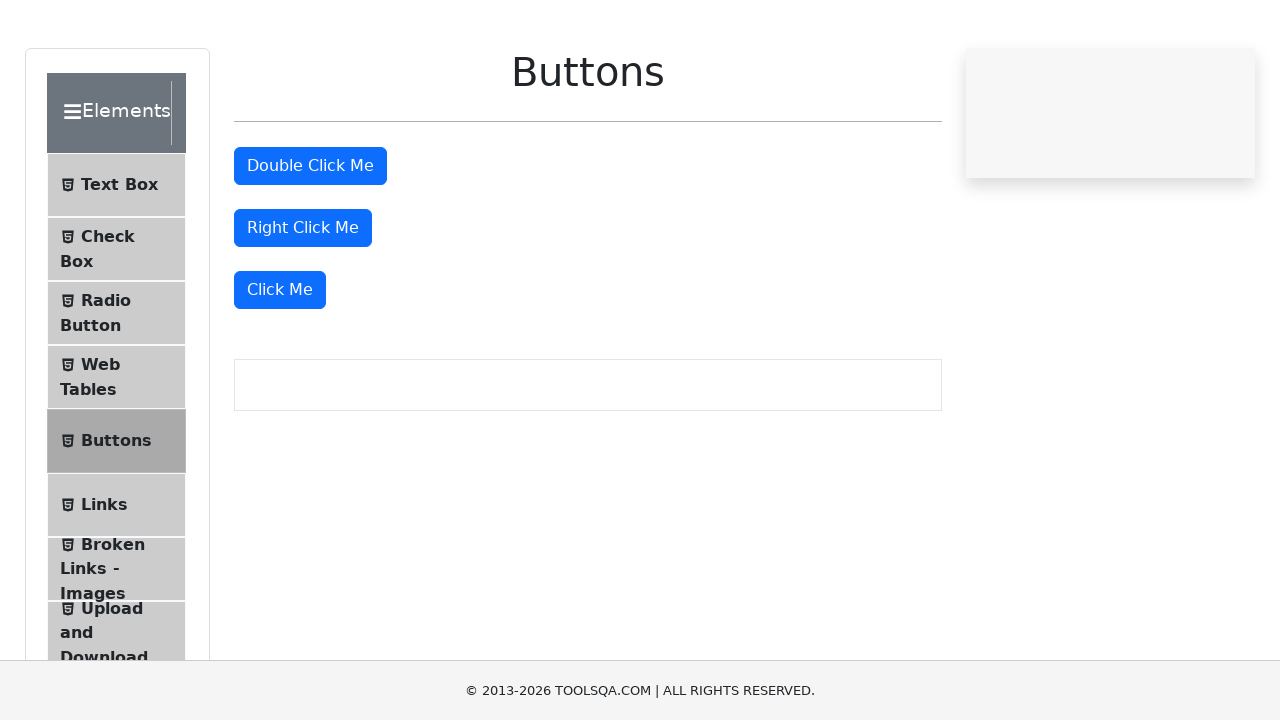

Double-clicked the double click button at (310, 242) on #doubleClickBtn
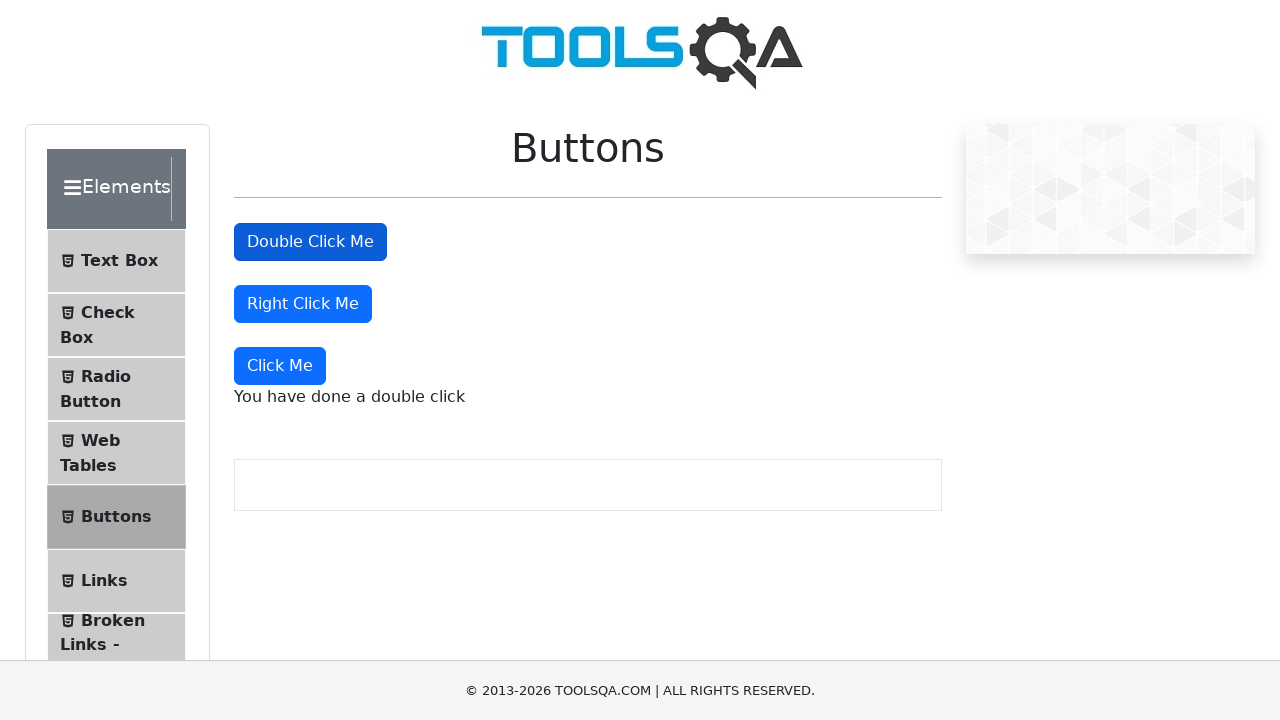

Double click confirmation message appeared
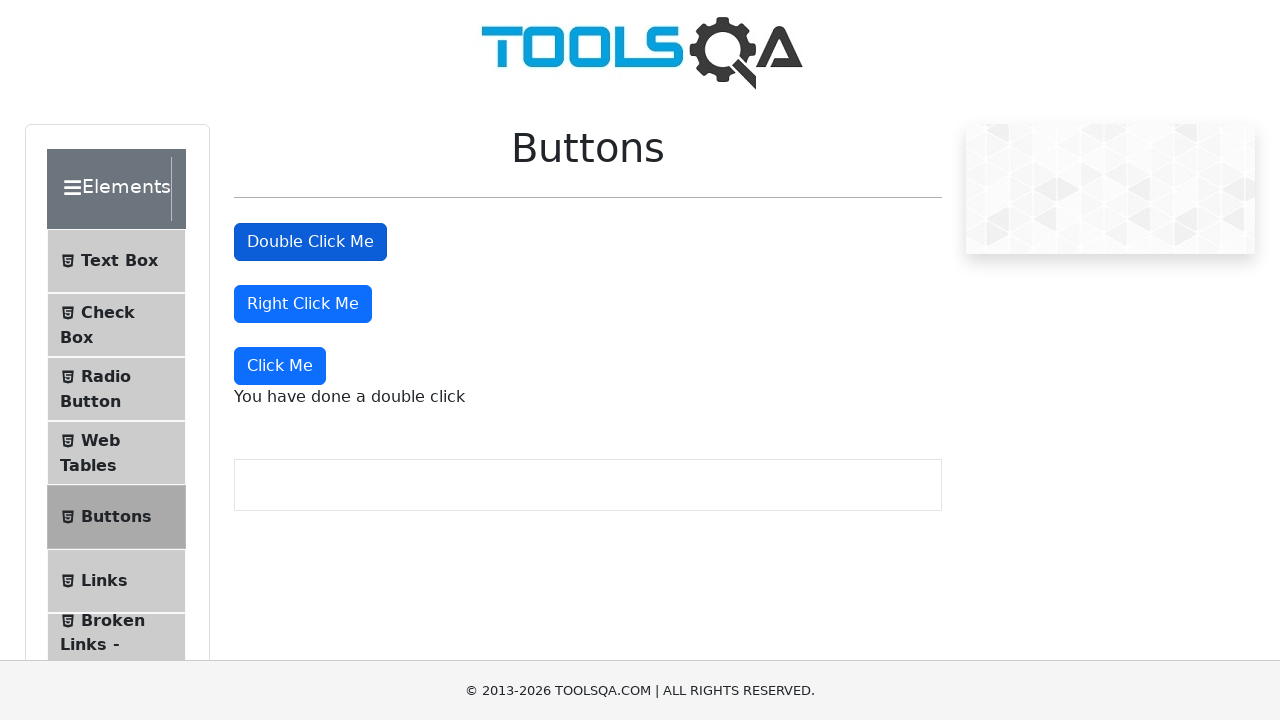

Right-clicked the right click button at (303, 304) on #rightClickBtn
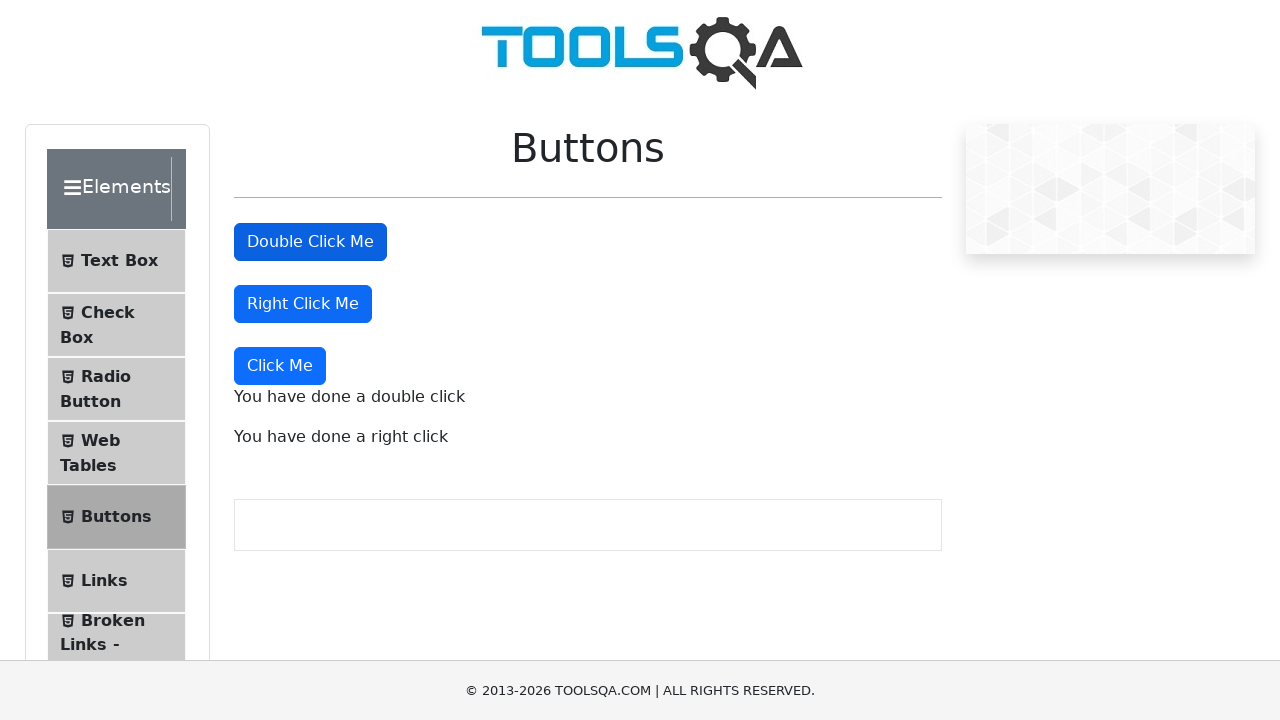

Right click confirmation message appeared
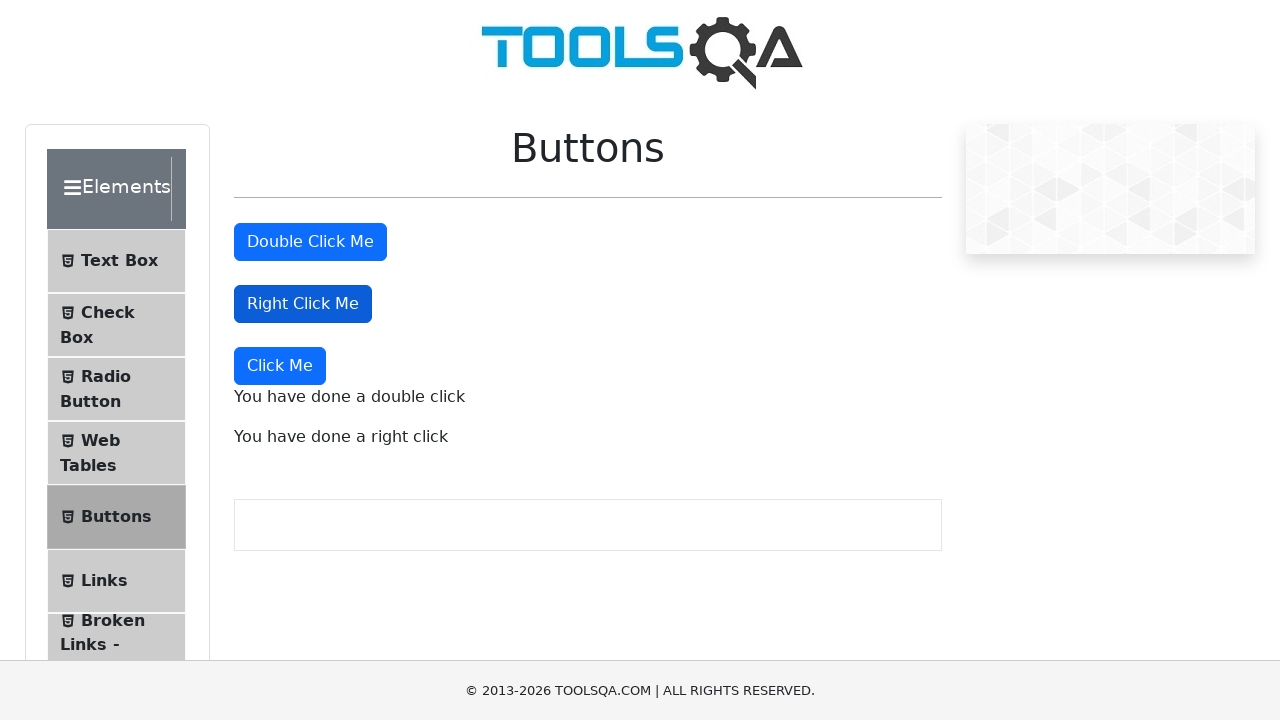

Clicked the dynamic click button at (280, 366) on xpath=//button[text()='Click Me']
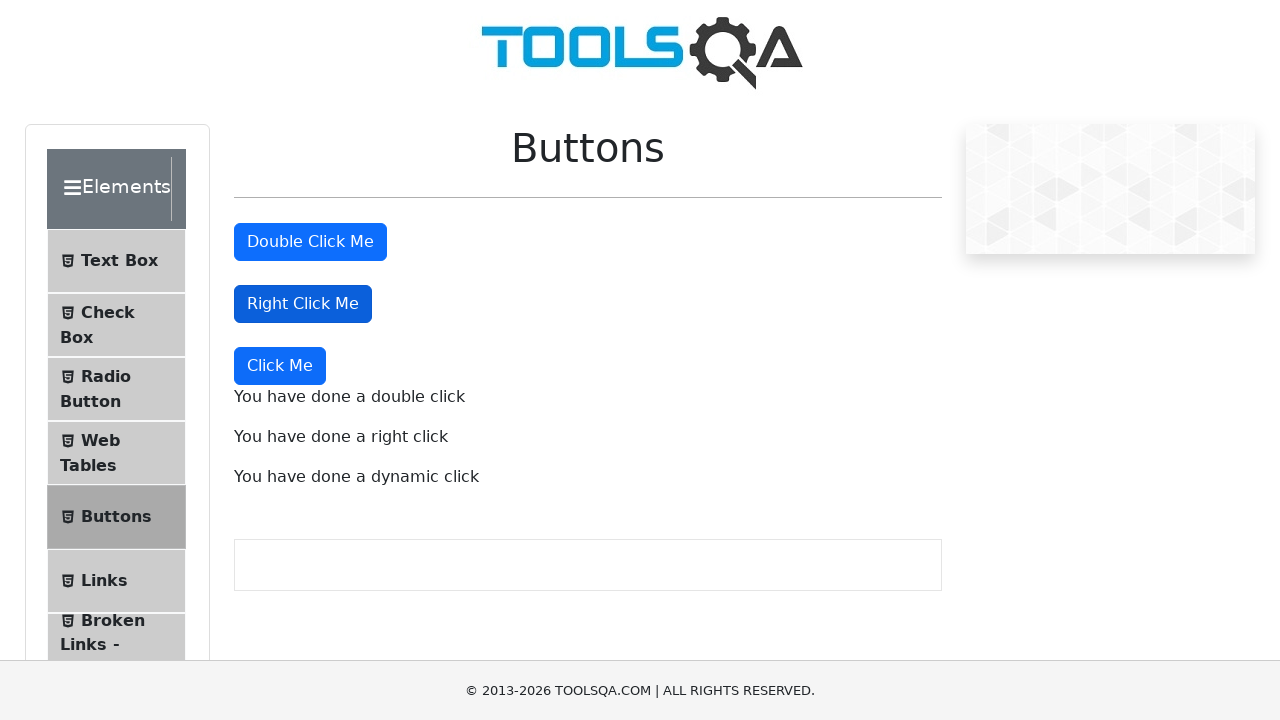

Dynamic click confirmation message appeared
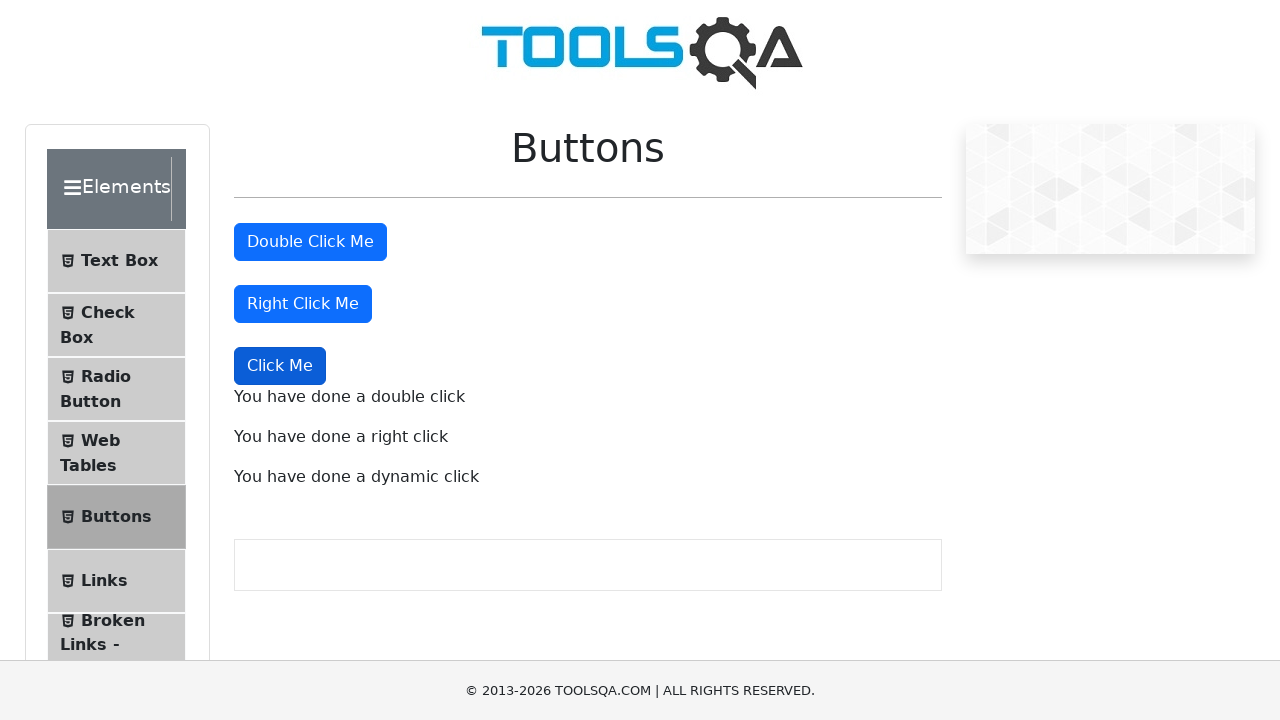

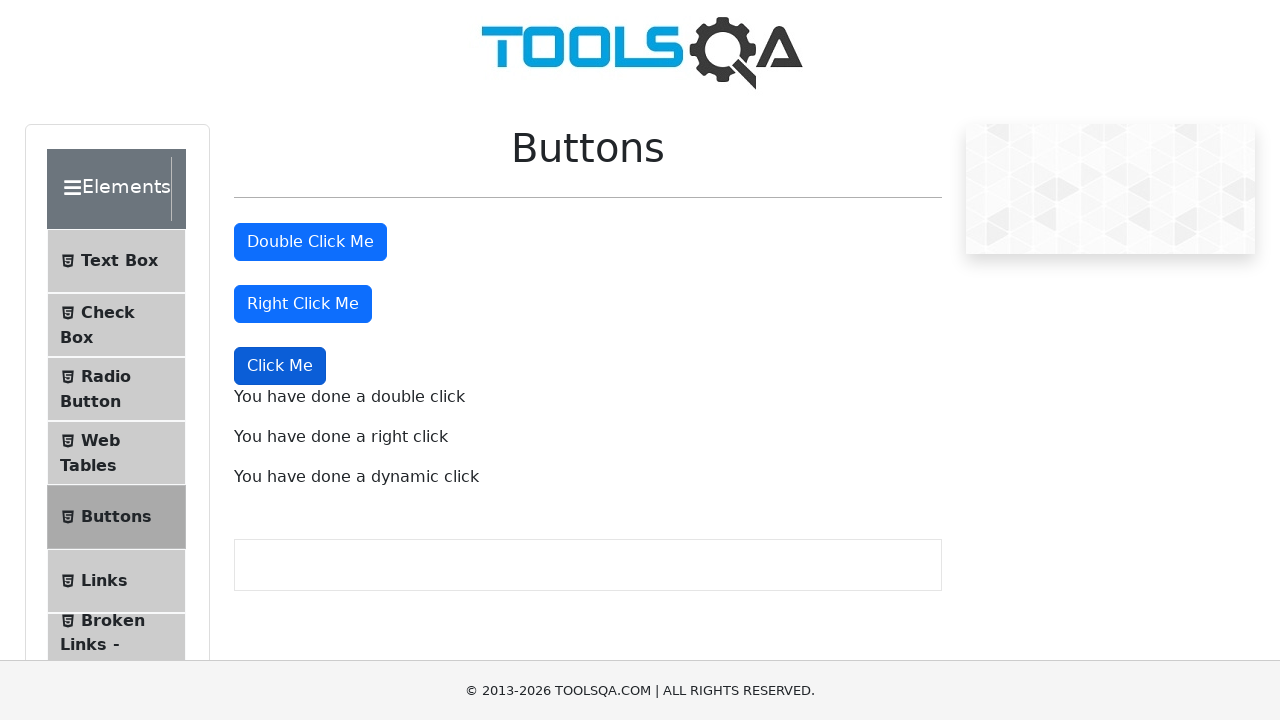